Tests interaction with nested iframes by switching between frames and filling a text input field within the inner iframe

Starting URL: https://demo.automationtesting.in/Frames.html

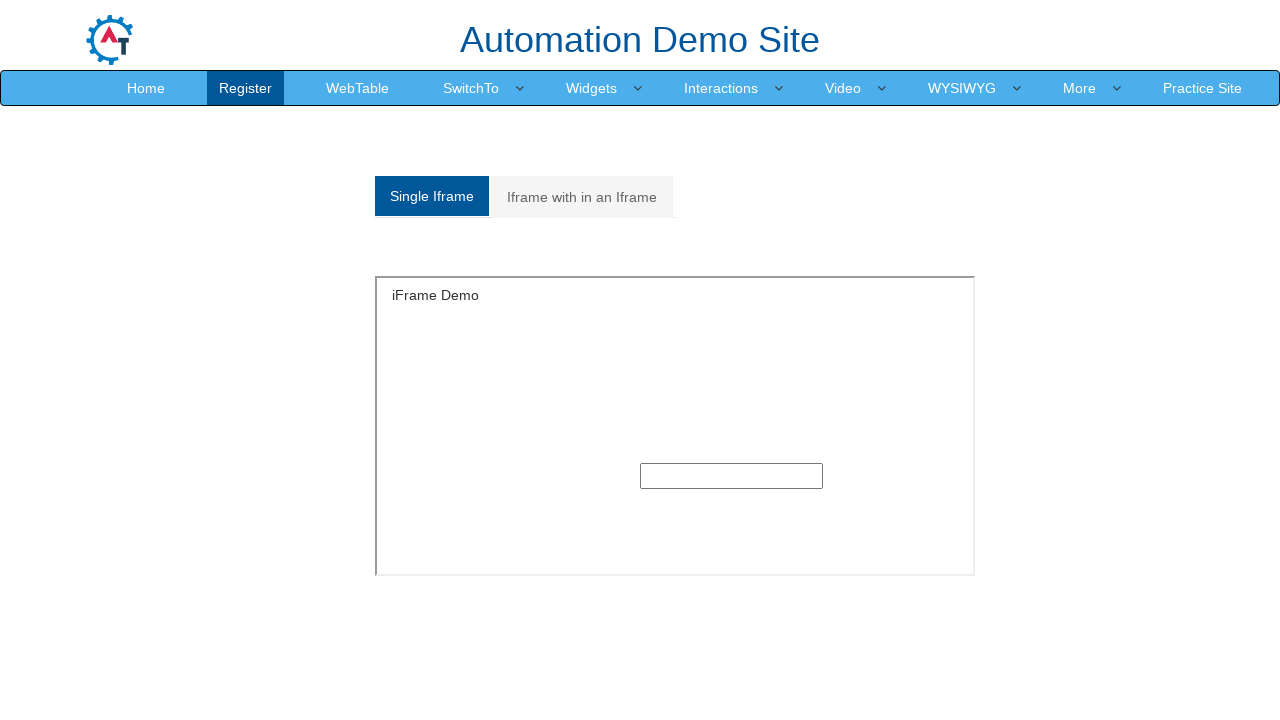

Clicked on 'Iframe with in an Iframe' tab at (582, 197) on xpath=//a[normalize-space()='Iframe with in an Iframe']
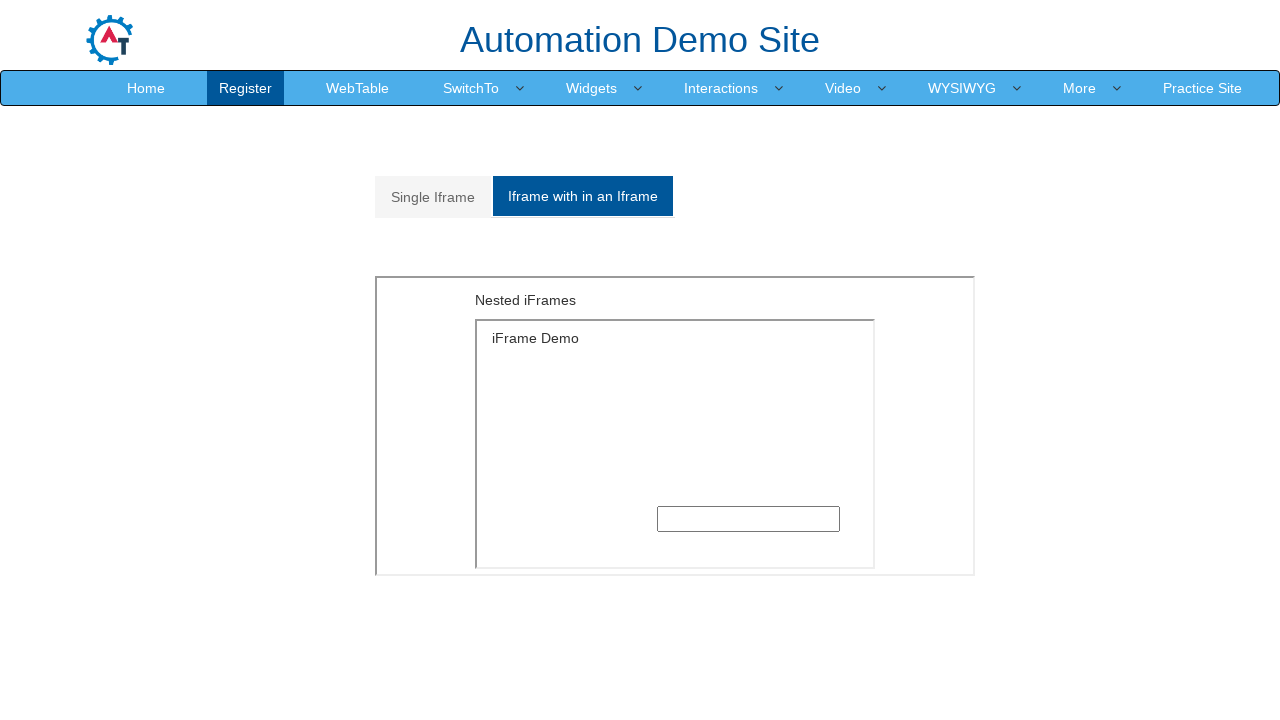

Located outer iframe with MultipleFrames.html
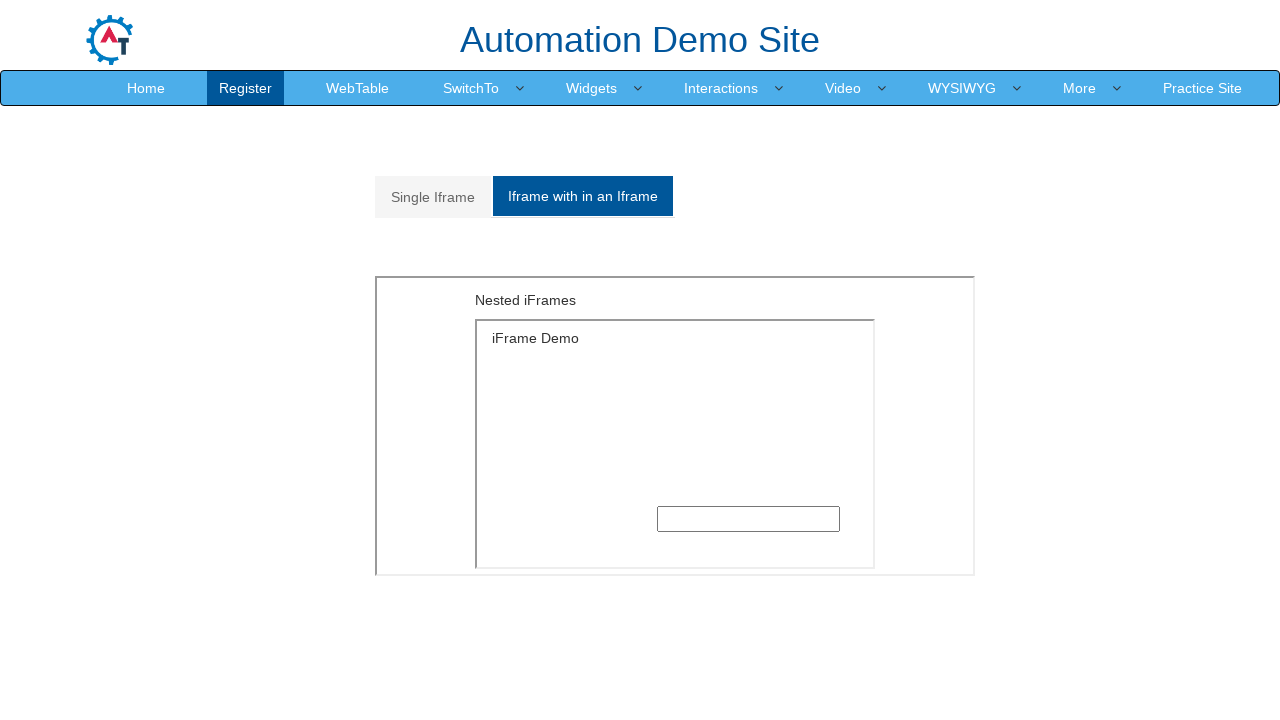

Located inner iframe within the outer frame
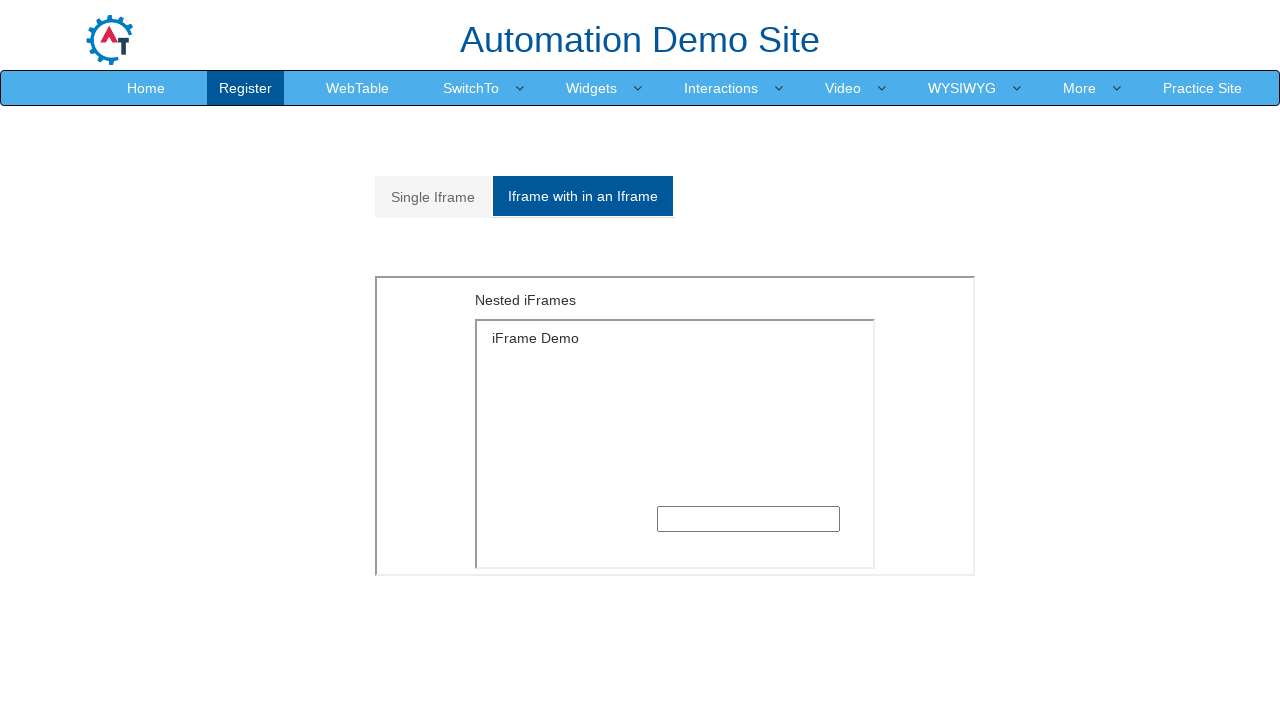

Filled text input field in inner iframe with 'Welcome' on xpath=//iframe[@src='MultipleFrames.html'] >> internal:control=enter-frame >> xp
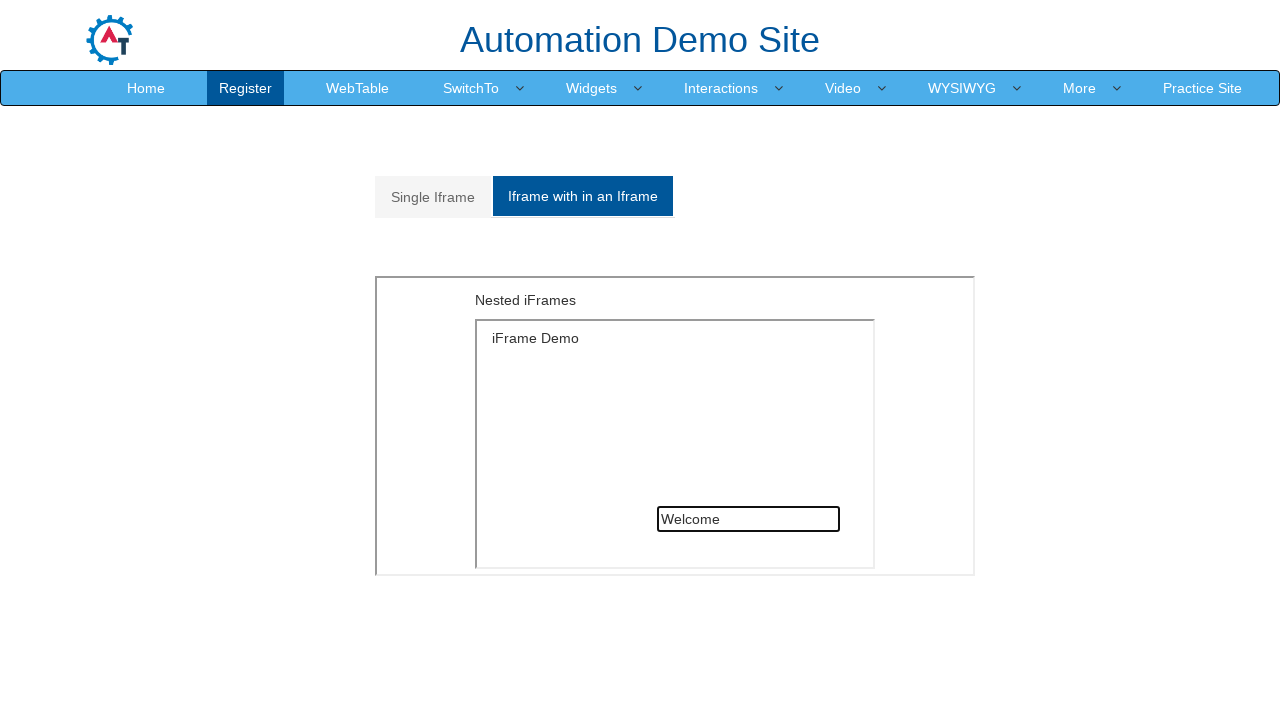

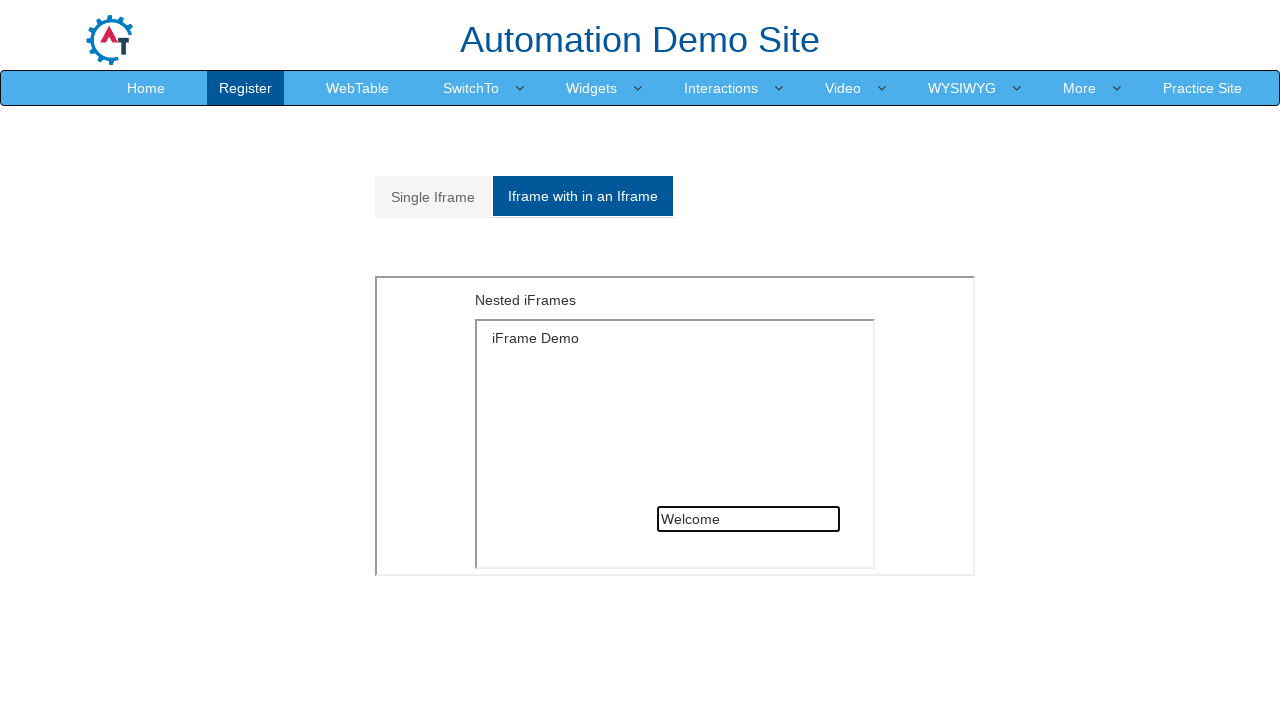